Navigates to Python.org homepage and verifies that event information is displayed in the events widget

Starting URL: https://www.python.org/

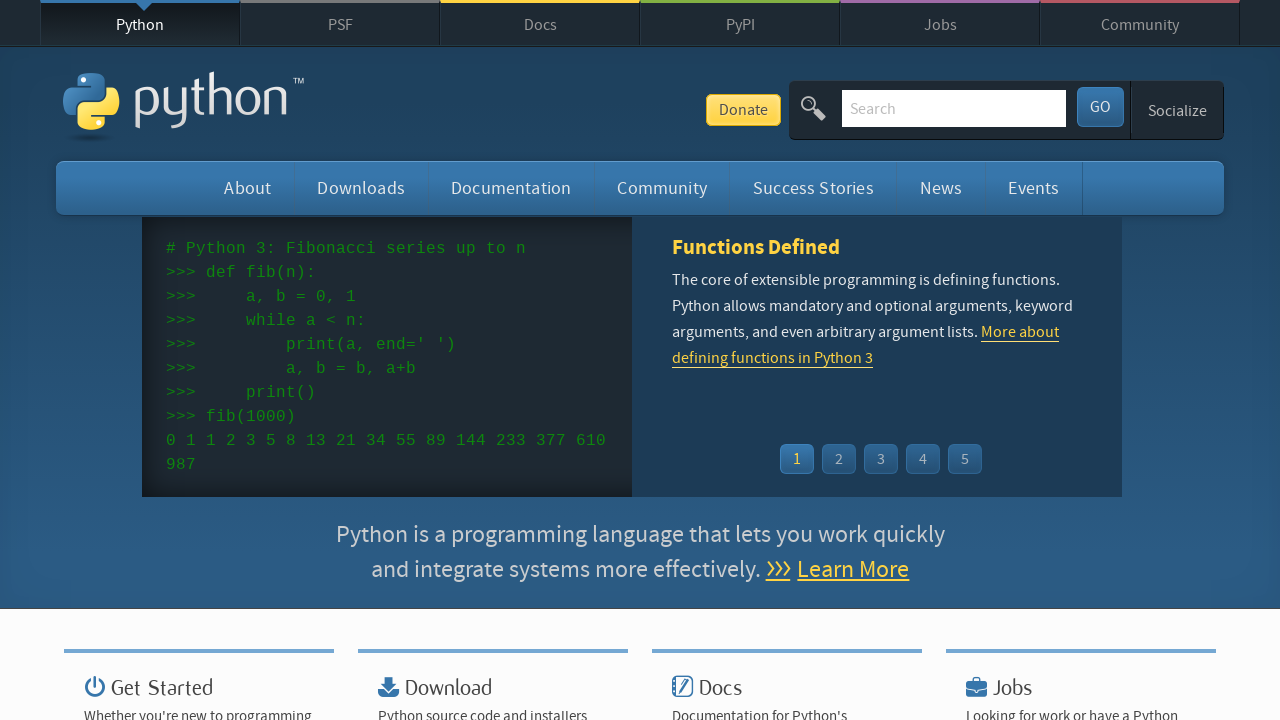

Navigated to Python.org homepage
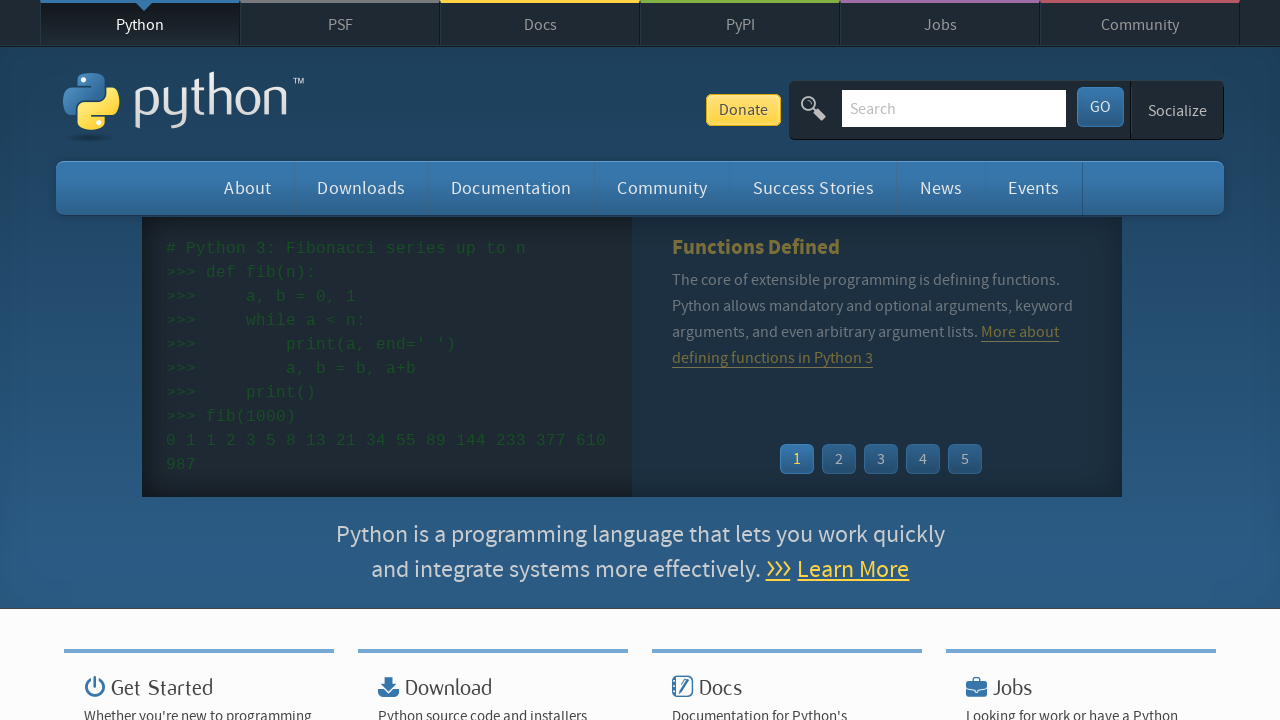

Events widget loaded successfully
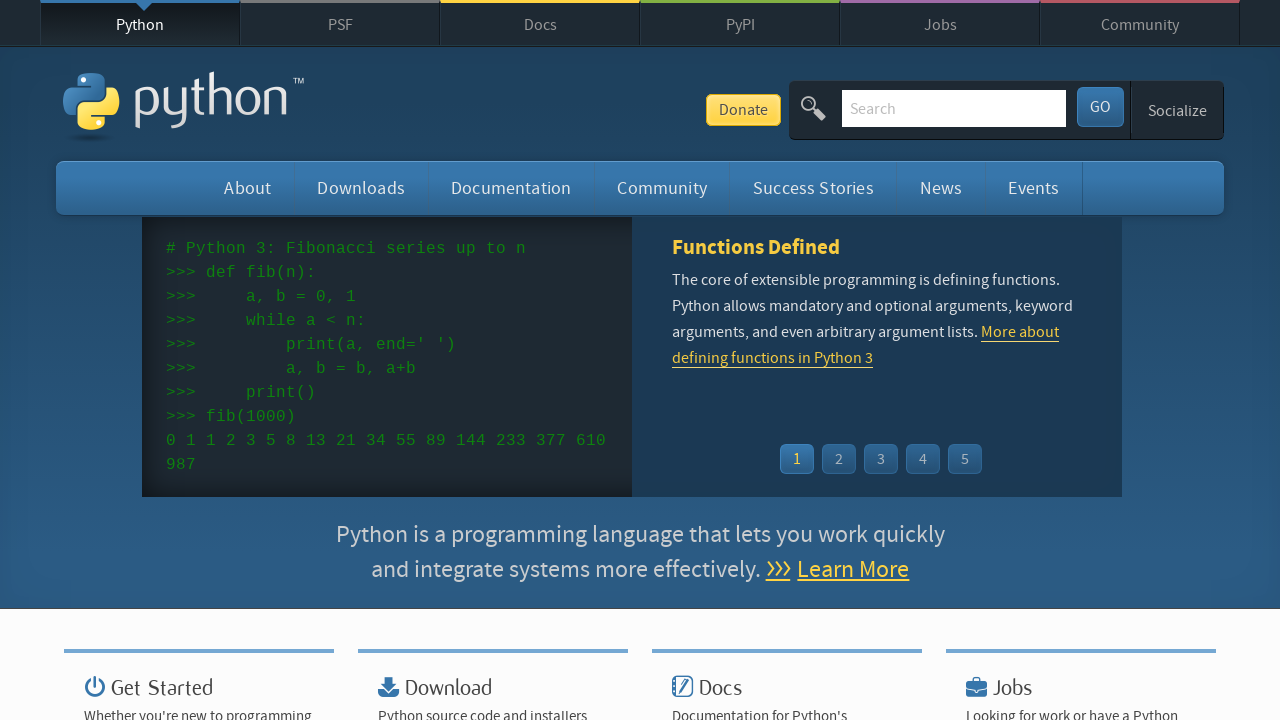

Found 5 event date elements
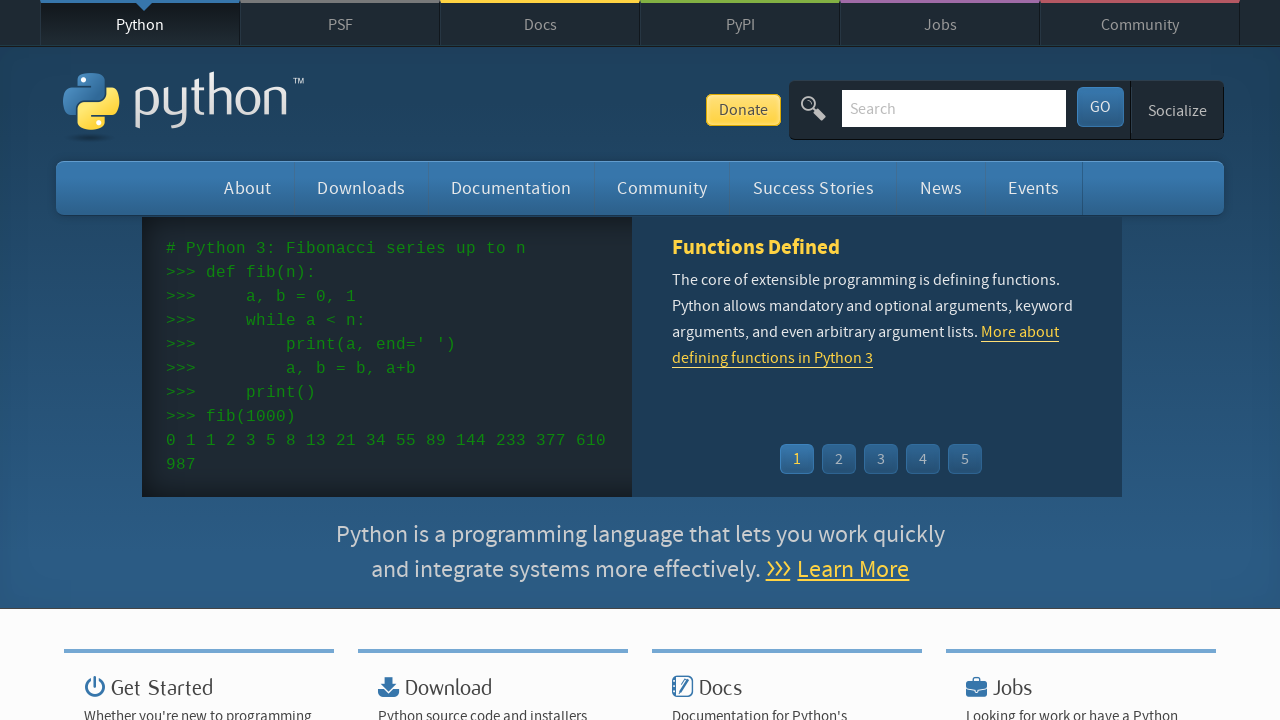

Verified that event dates are present in the widget
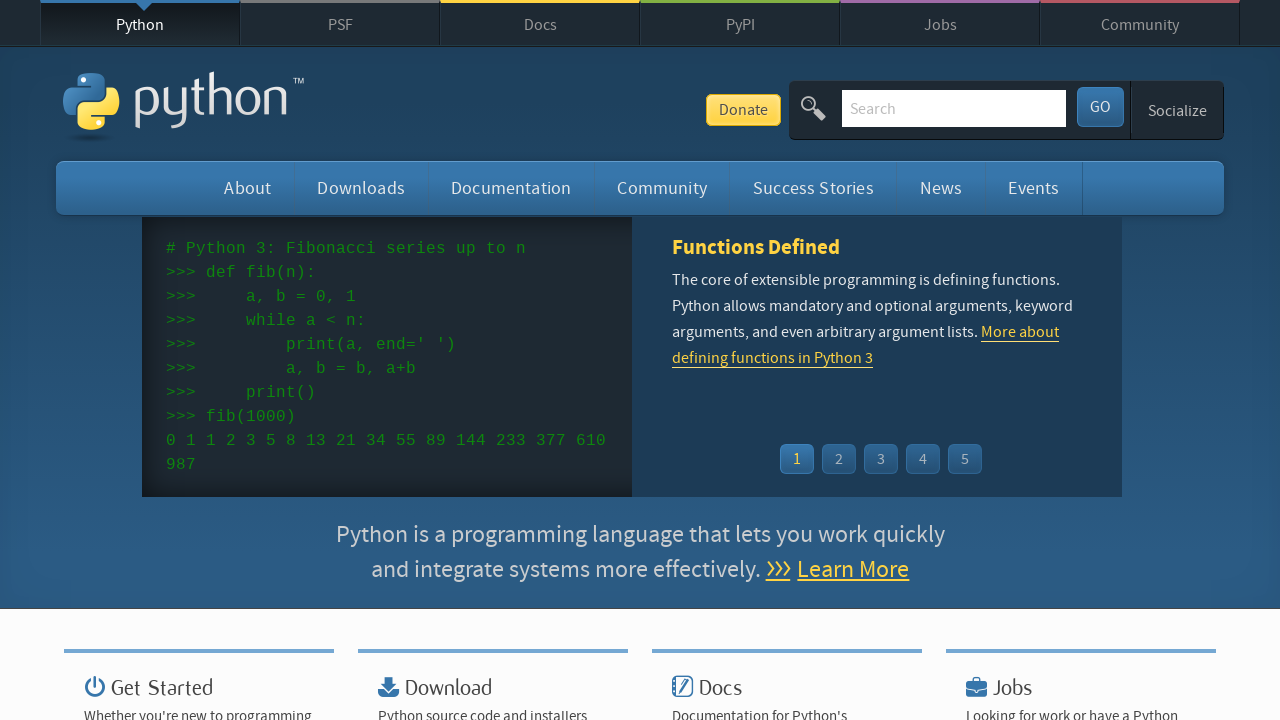

Found 5 event link elements
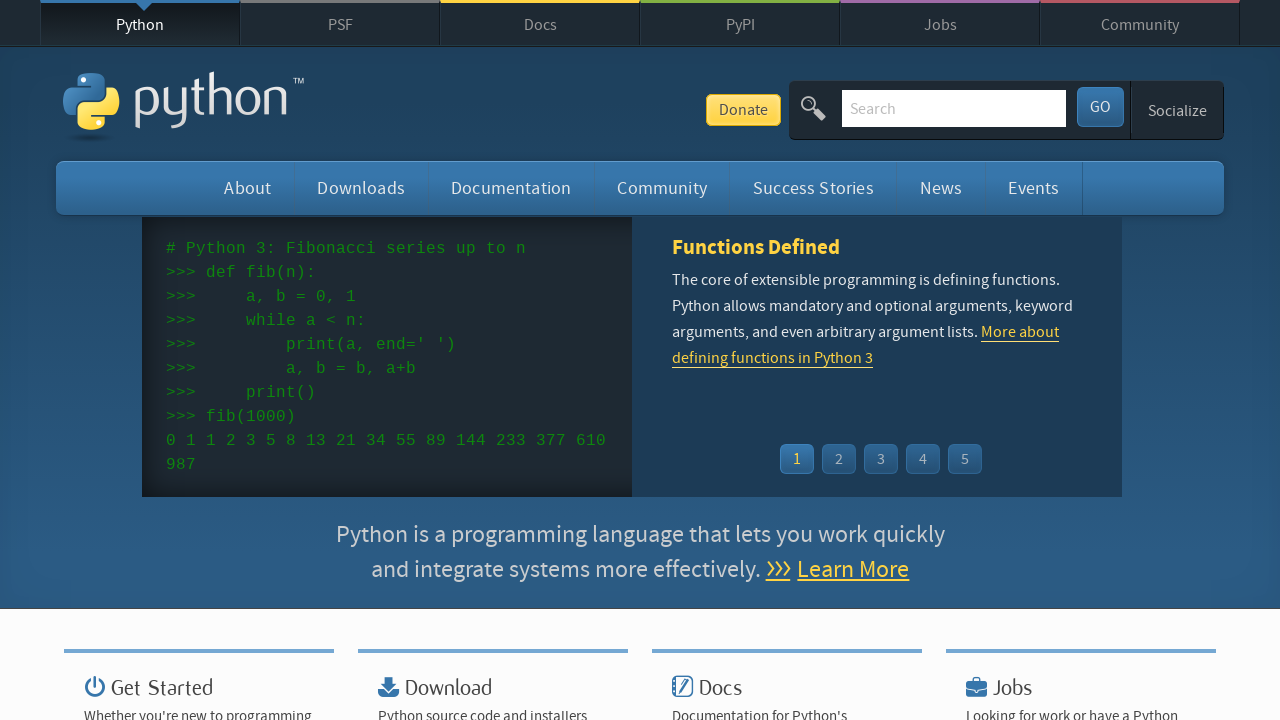

Verified that event links are present in the widget
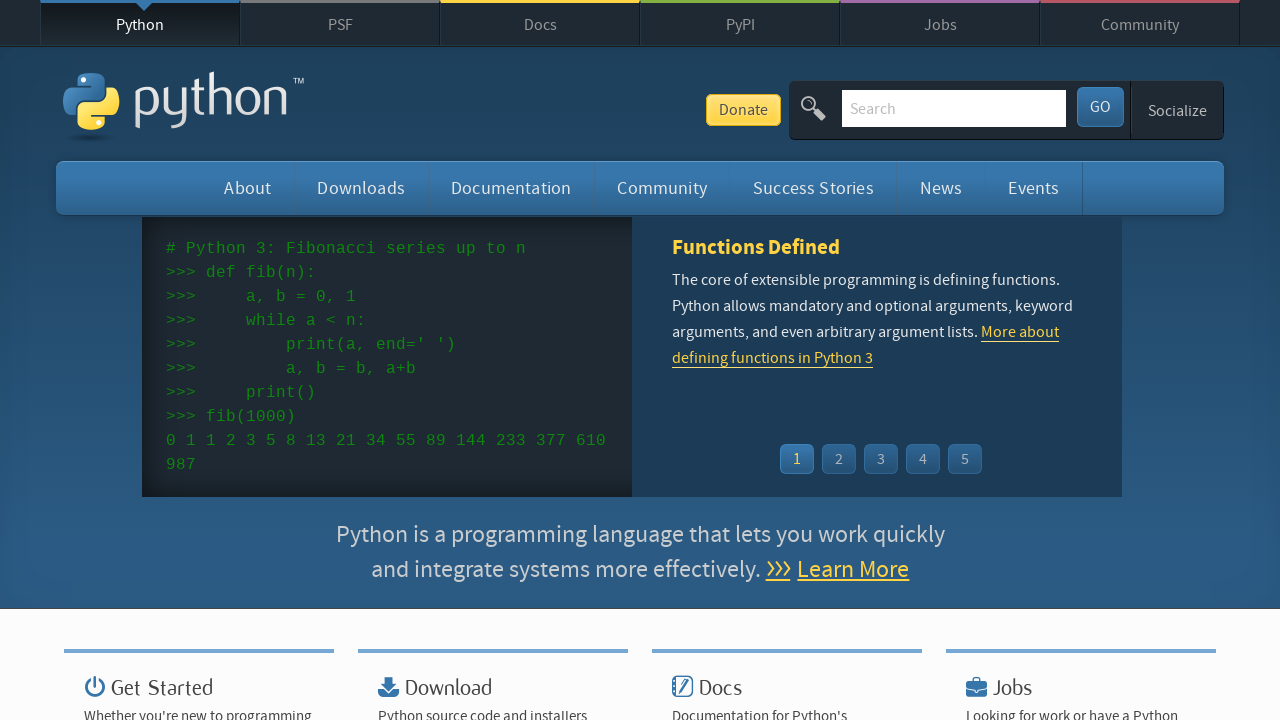

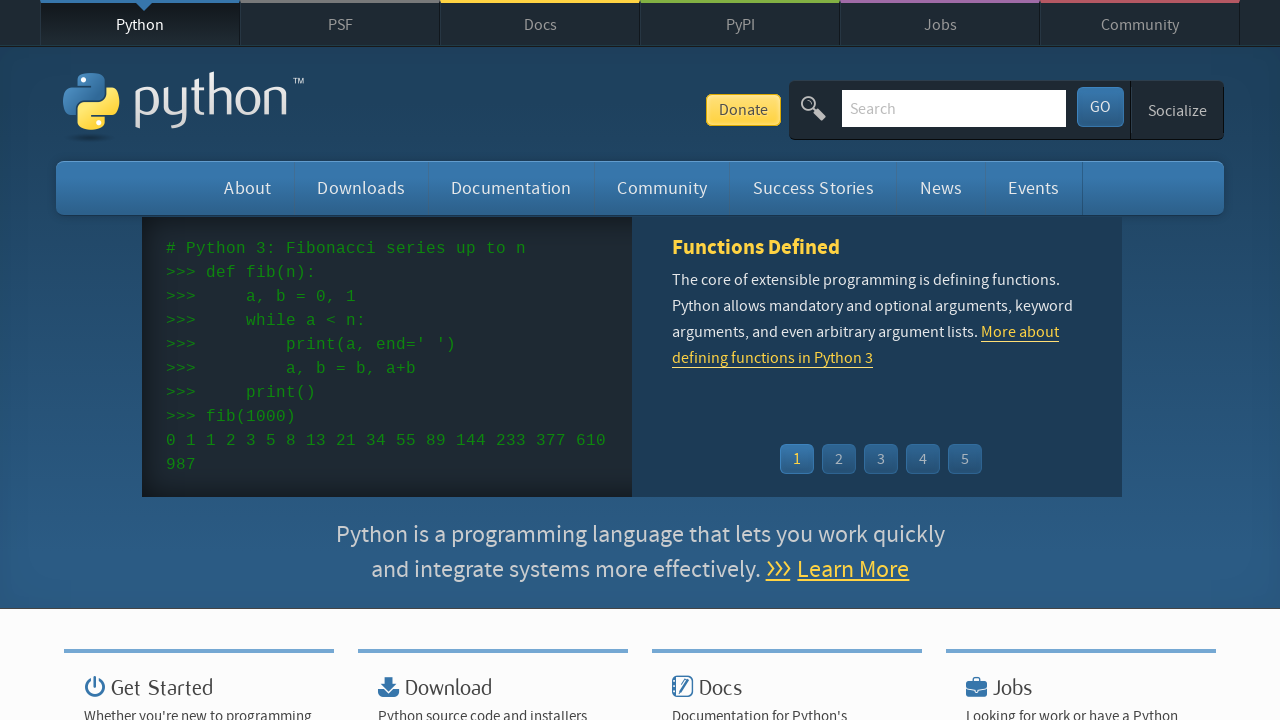